Navigates to W3Schools HTML tables page and verifies that the customers table with headers and data rows is present and accessible

Starting URL: https://www.w3schools.com/html/html_tables.asp

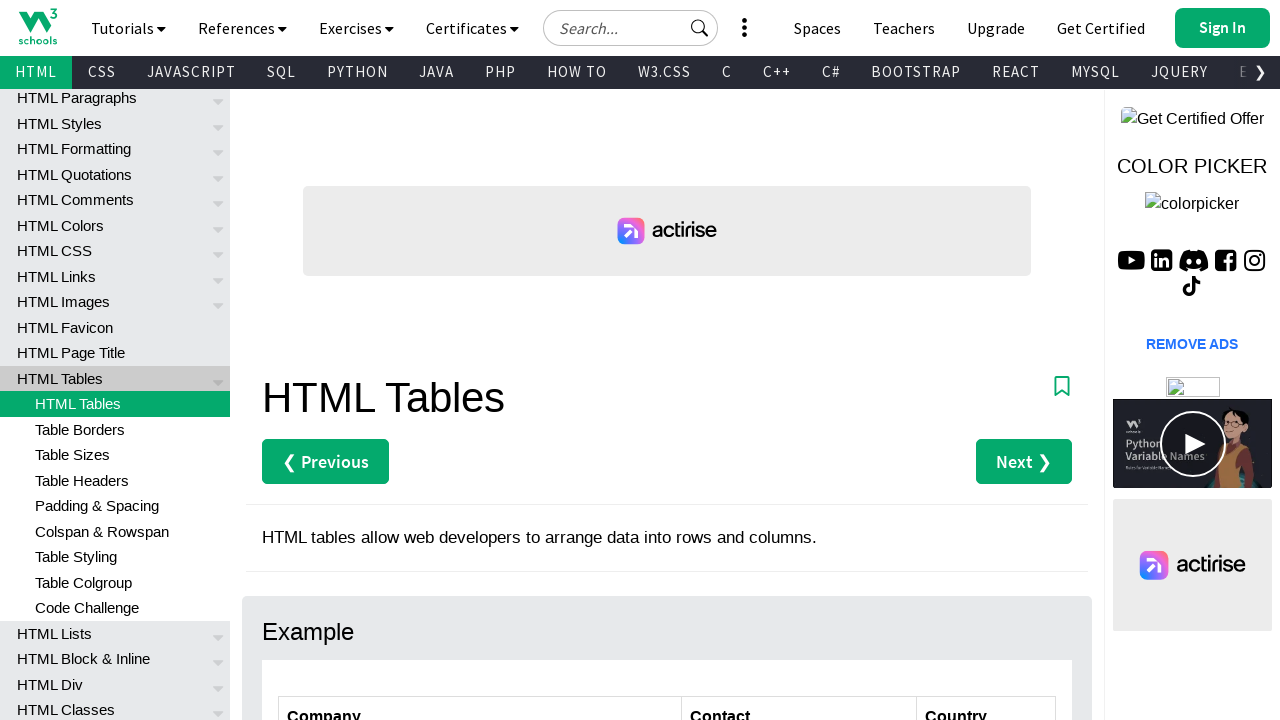

Navigated to W3Schools HTML tables page
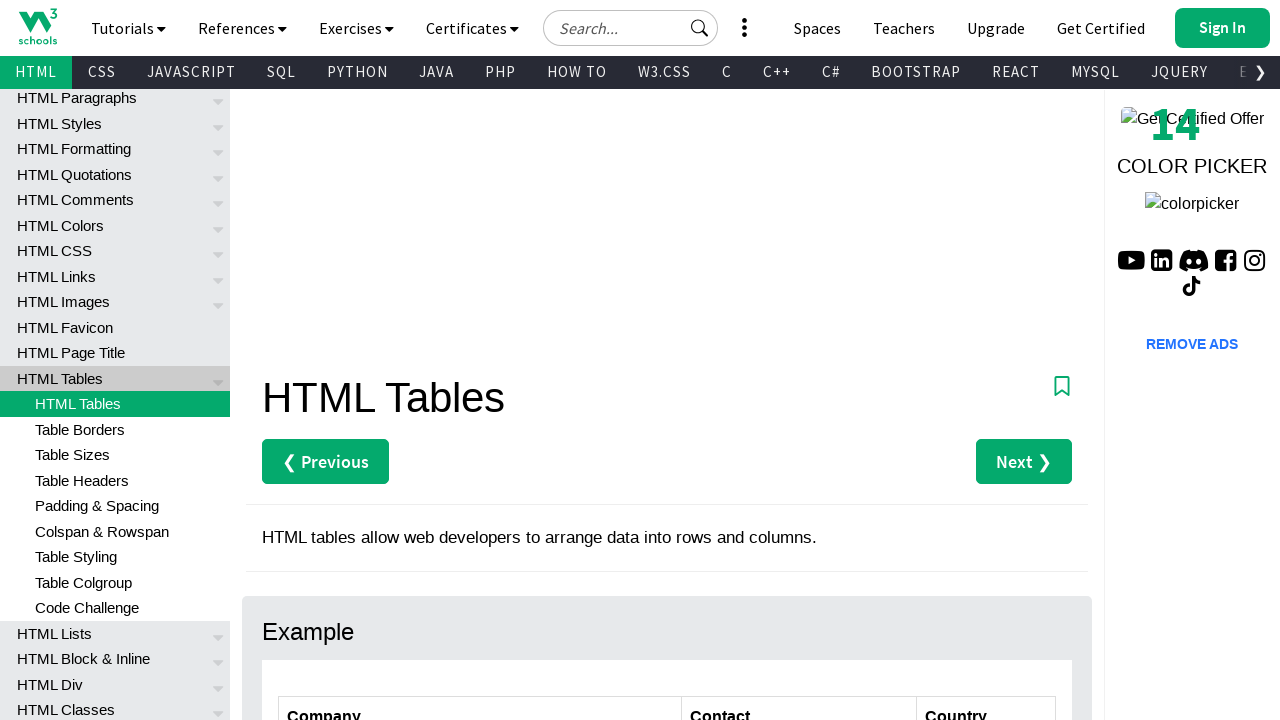

Customers table with id 'customers' is present on the page
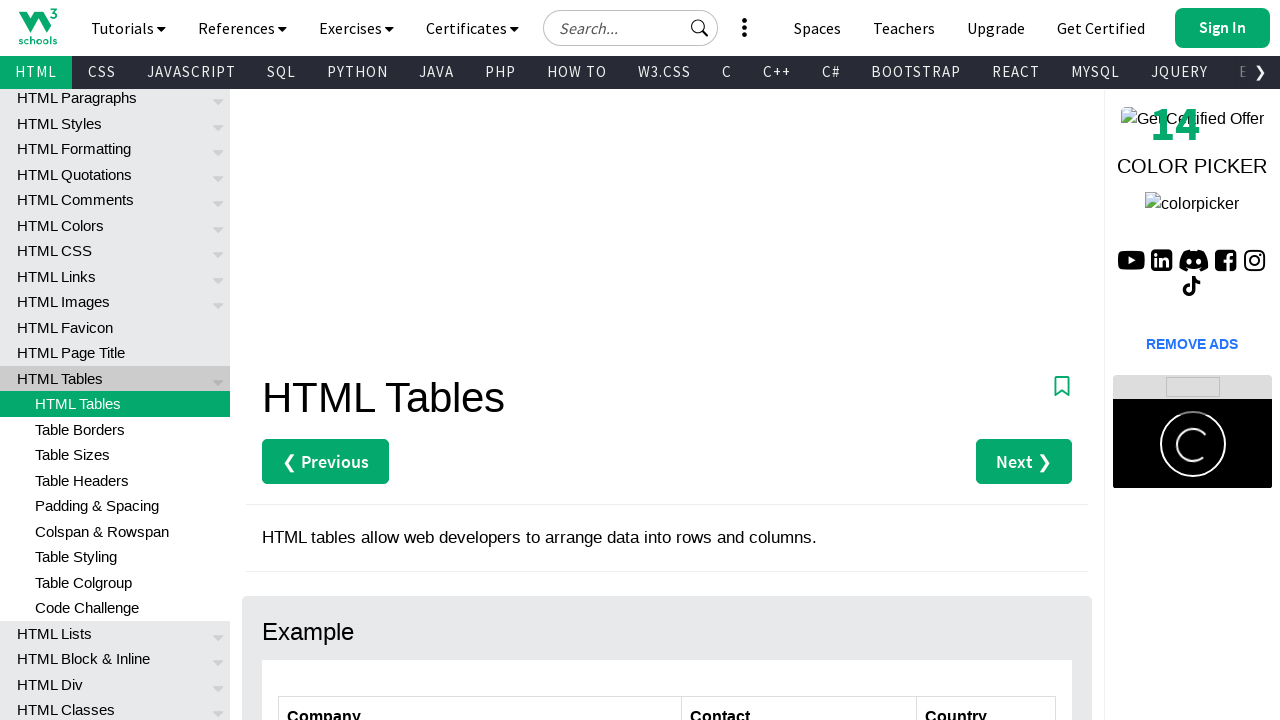

Customers table contains data rows in tbody
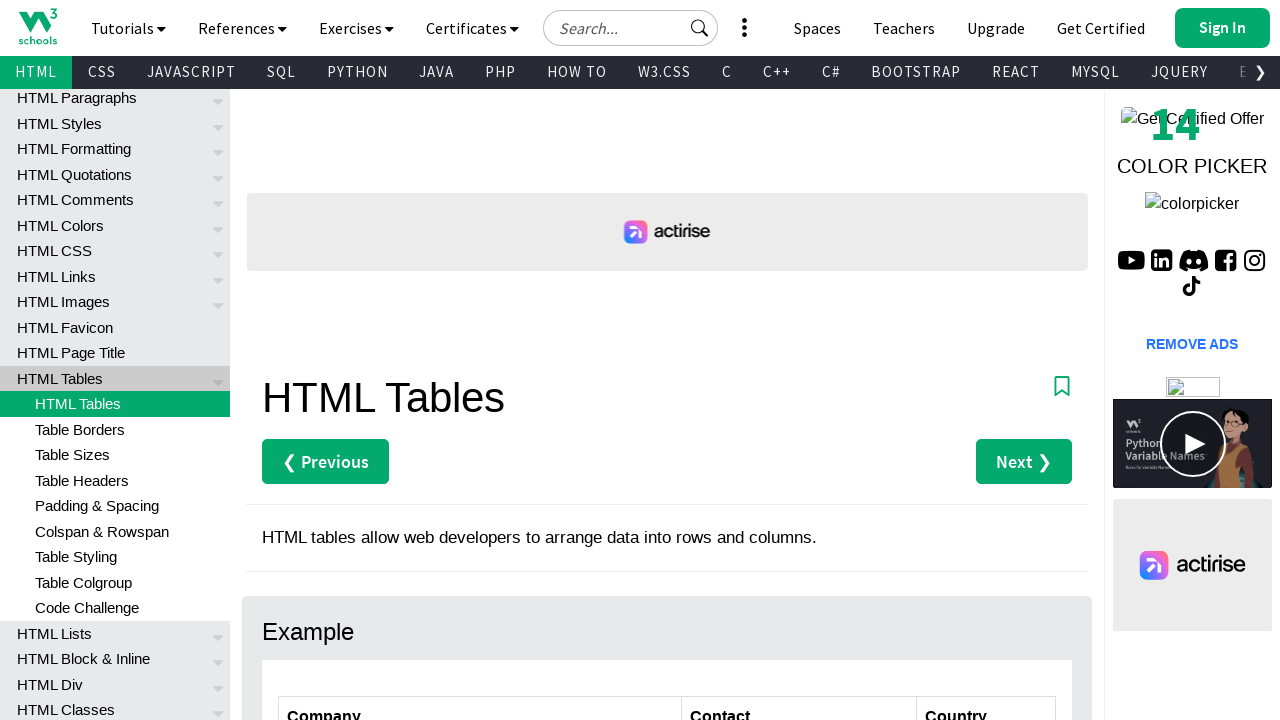

Customers table contains header cells (th elements)
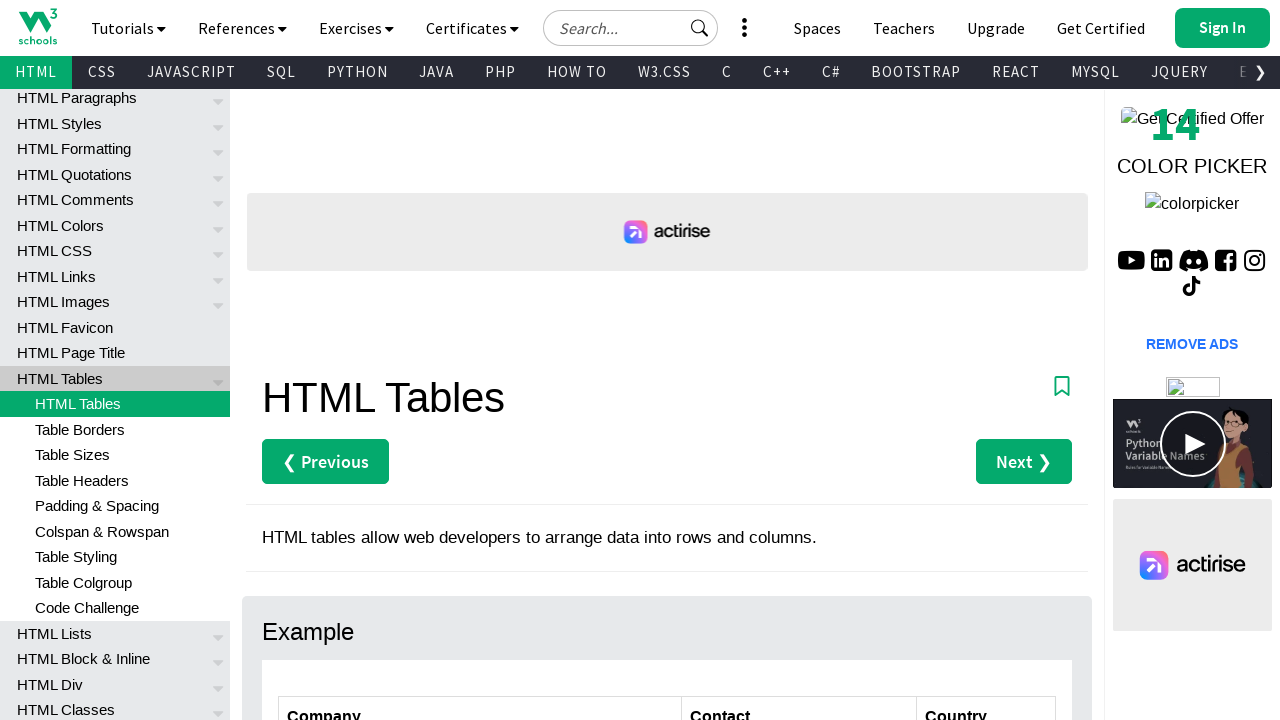

Customers table contains data cells (td elements)
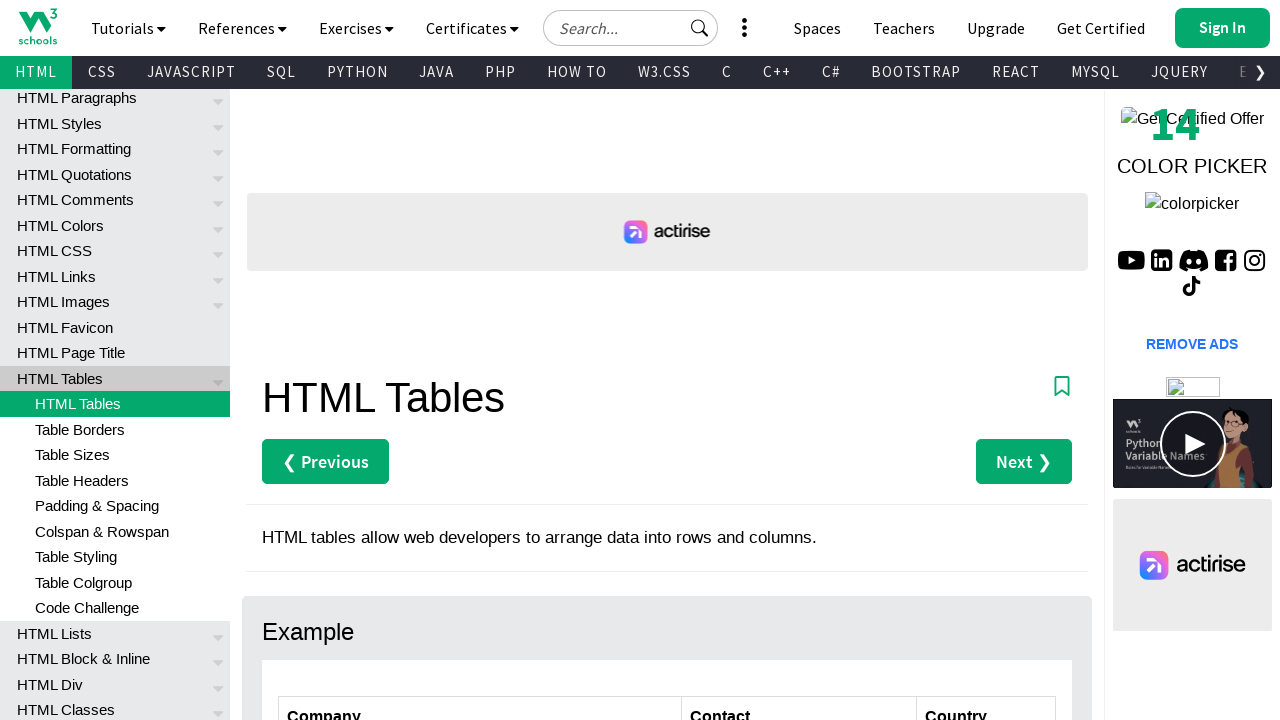

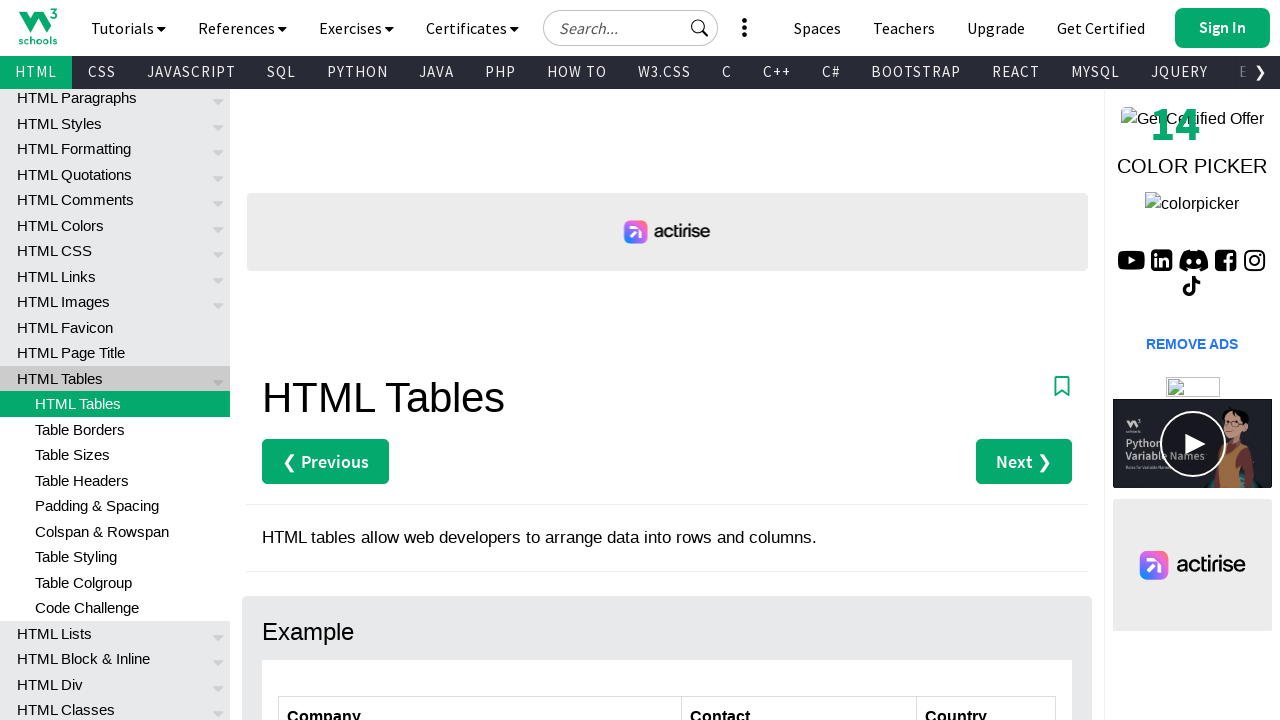